Tests XPath with AND operator by clicking Contact link and filling in the contact form email field

Starting URL: https://demoblaze.com/index.html

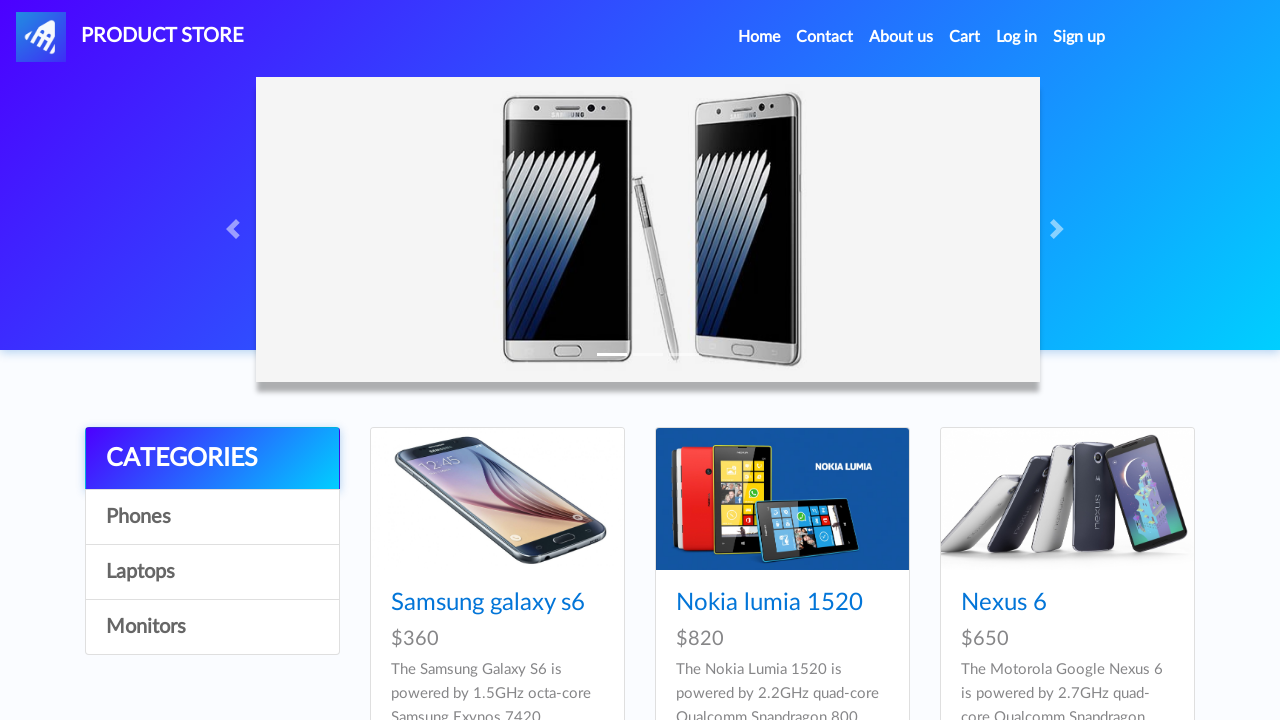

Clicked Contact link using XPath with AND operator (class and text) at (825, 37) on a.nav-link:has-text('Contact')
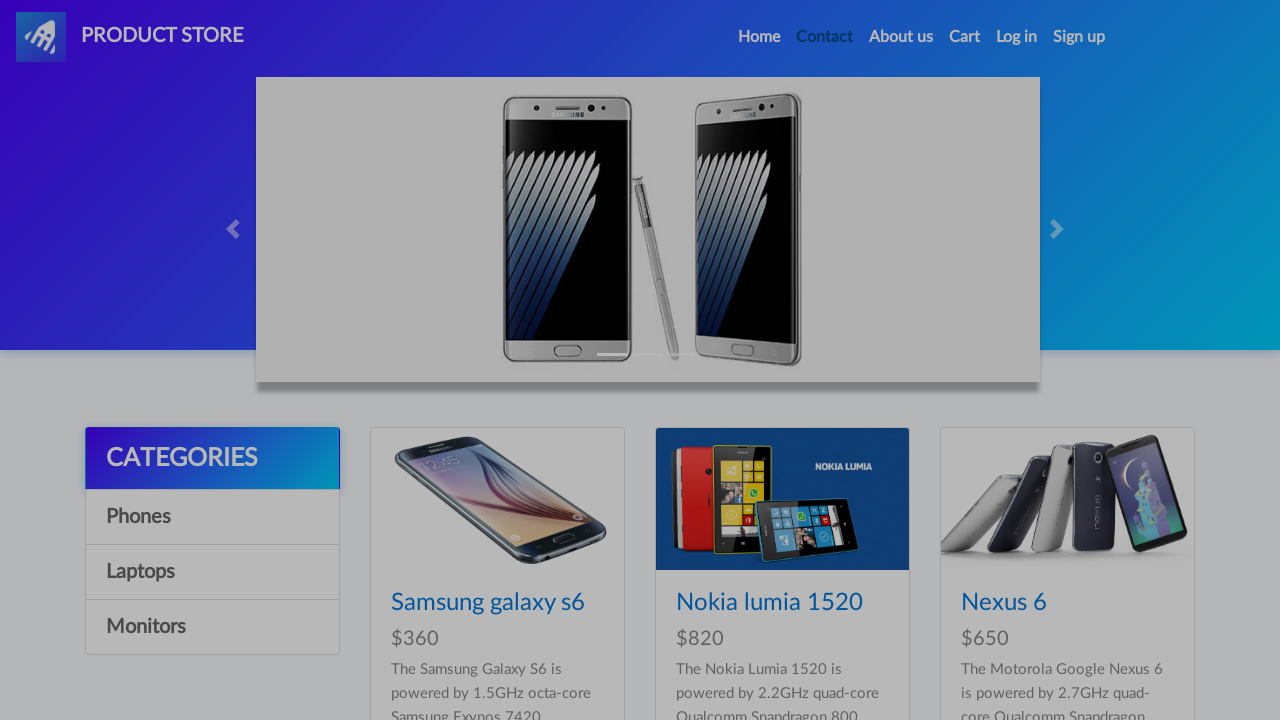

Waited 2 seconds for contact modal to appear
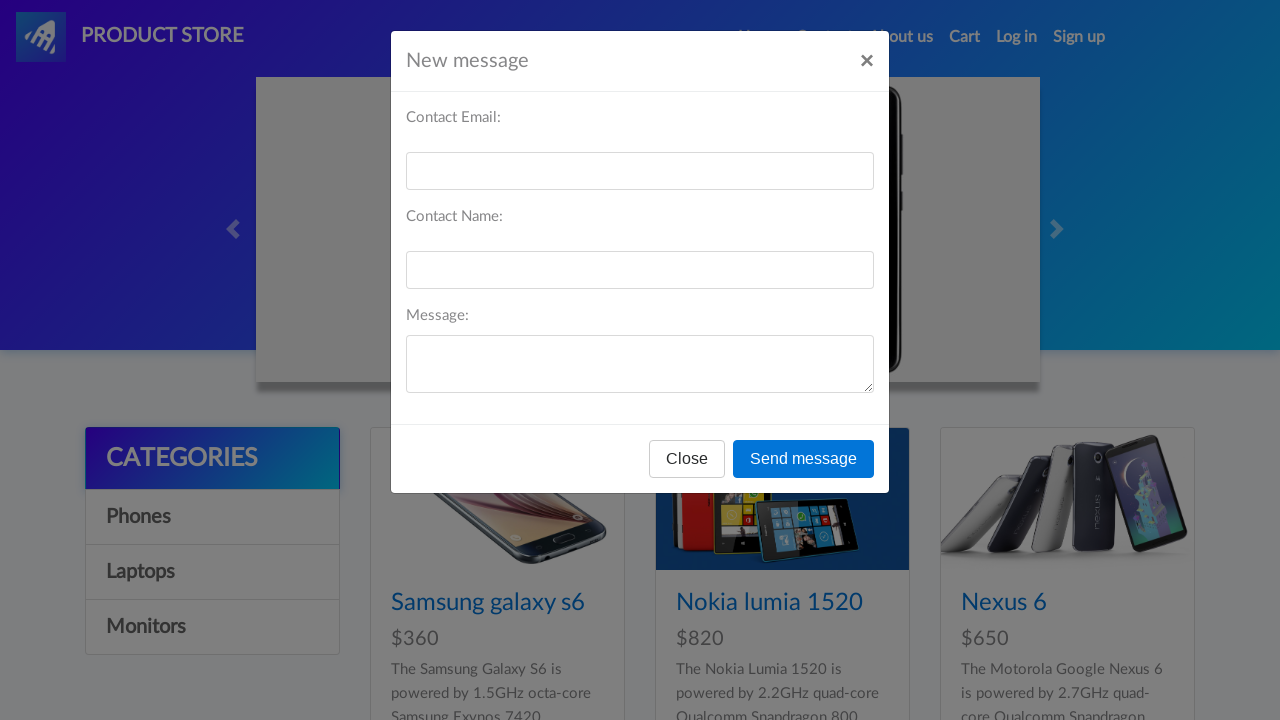

Filled contact form email field with 'Username Value' on #recipient-email
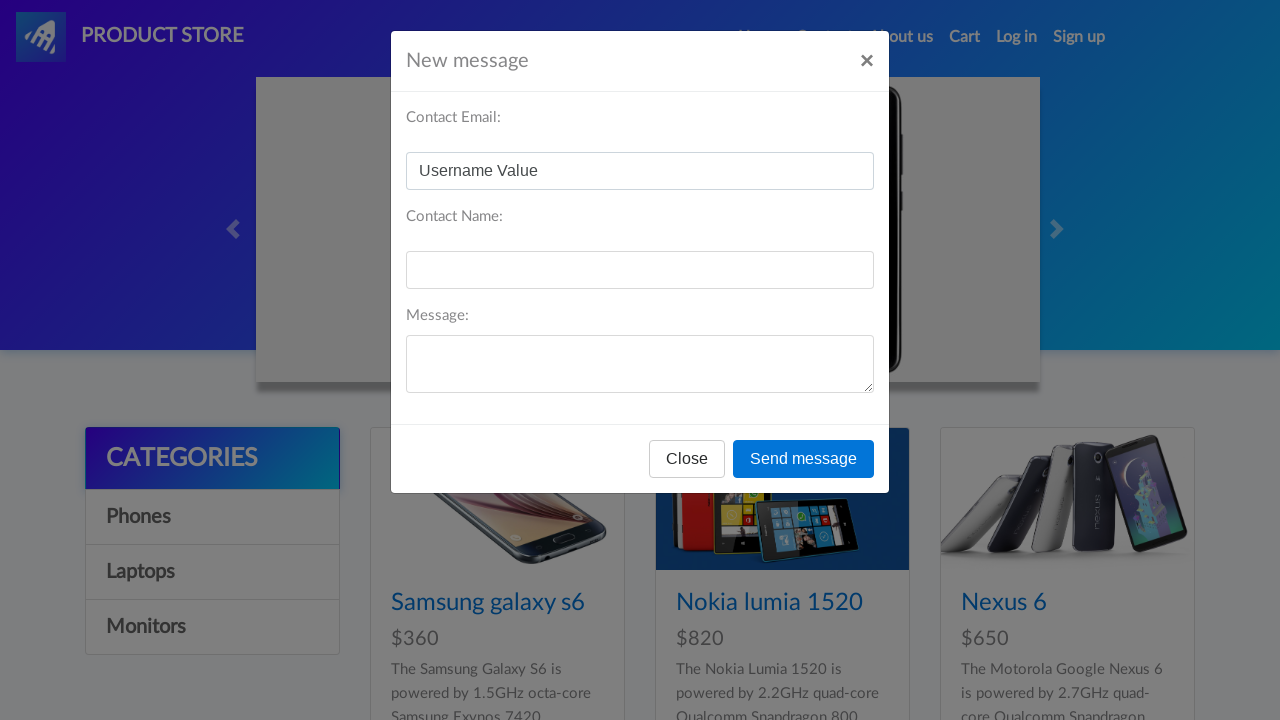

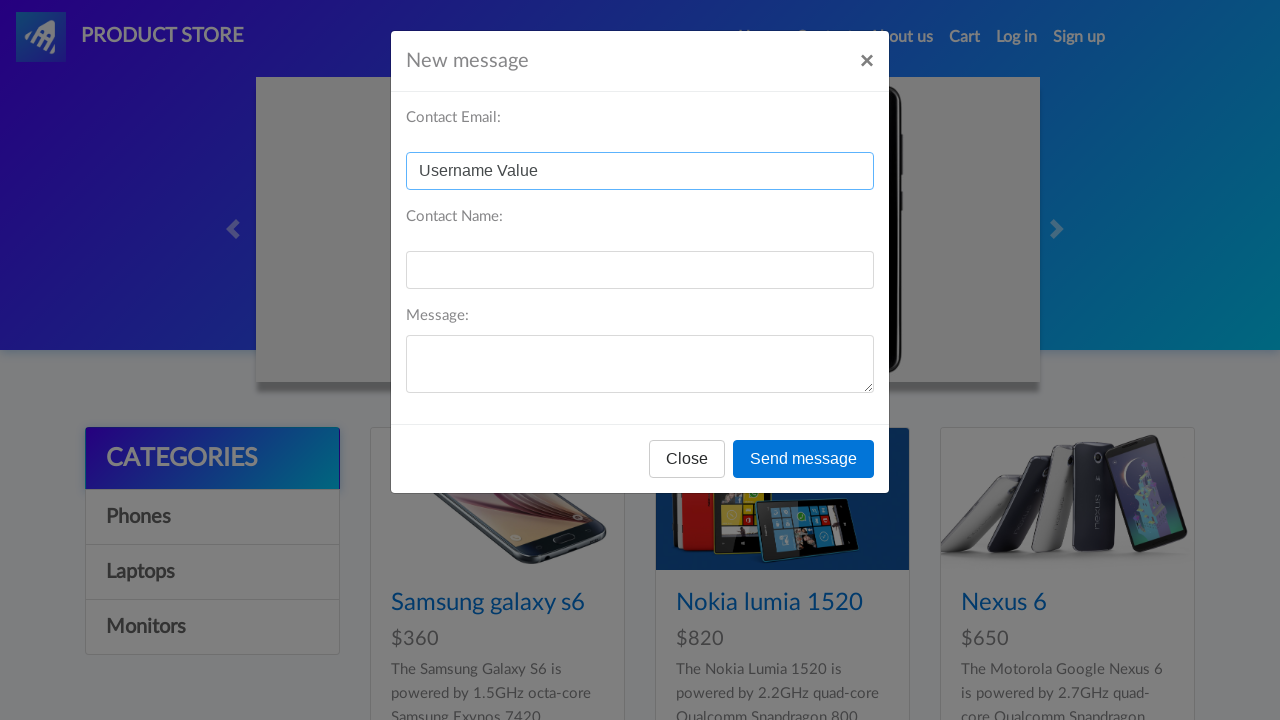